Tests browser navigation methods by navigating to MakeMyTrip, then using back, forward, and refresh functions

Starting URL: https://www.makemytrip.com

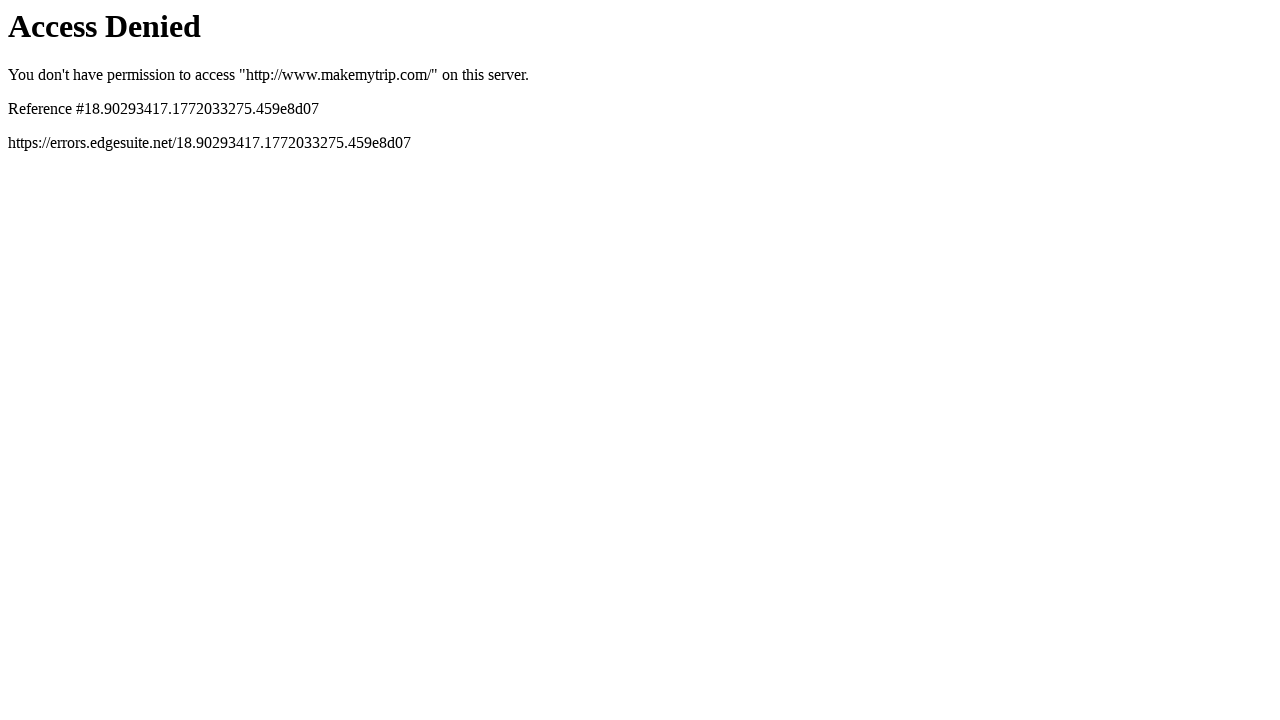

Navigated back using browser history
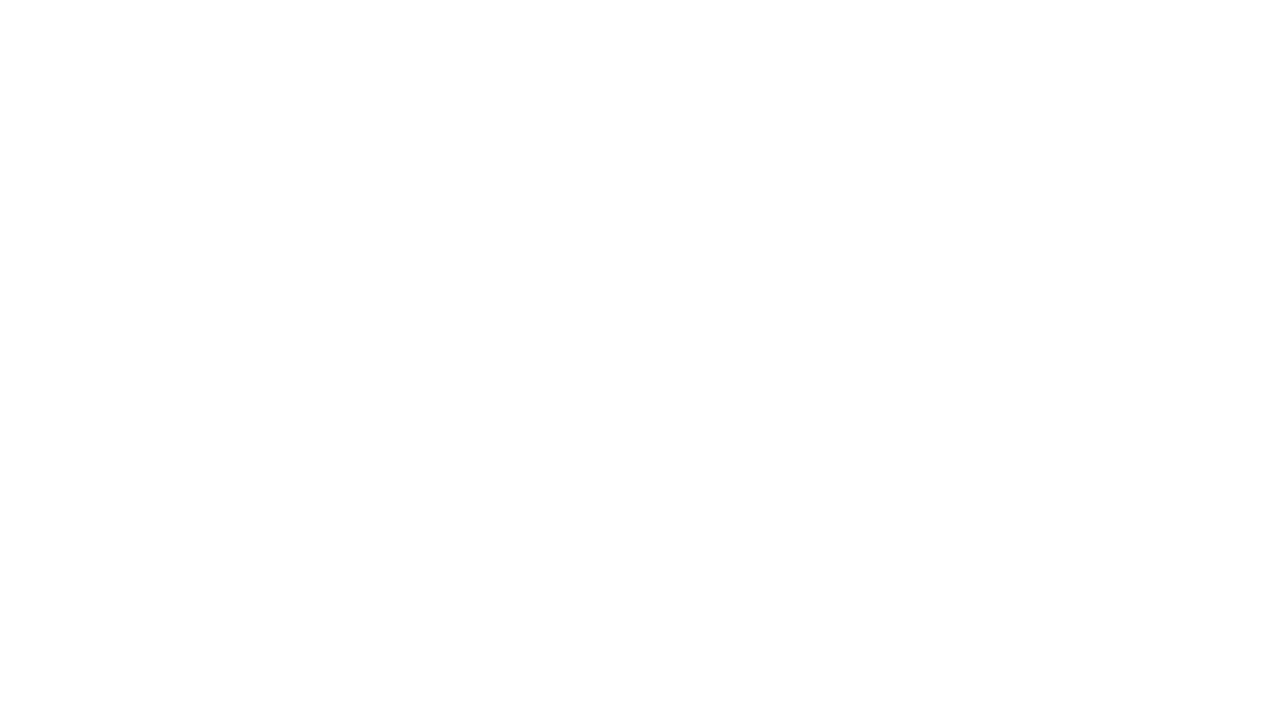

Navigated forward using browser history
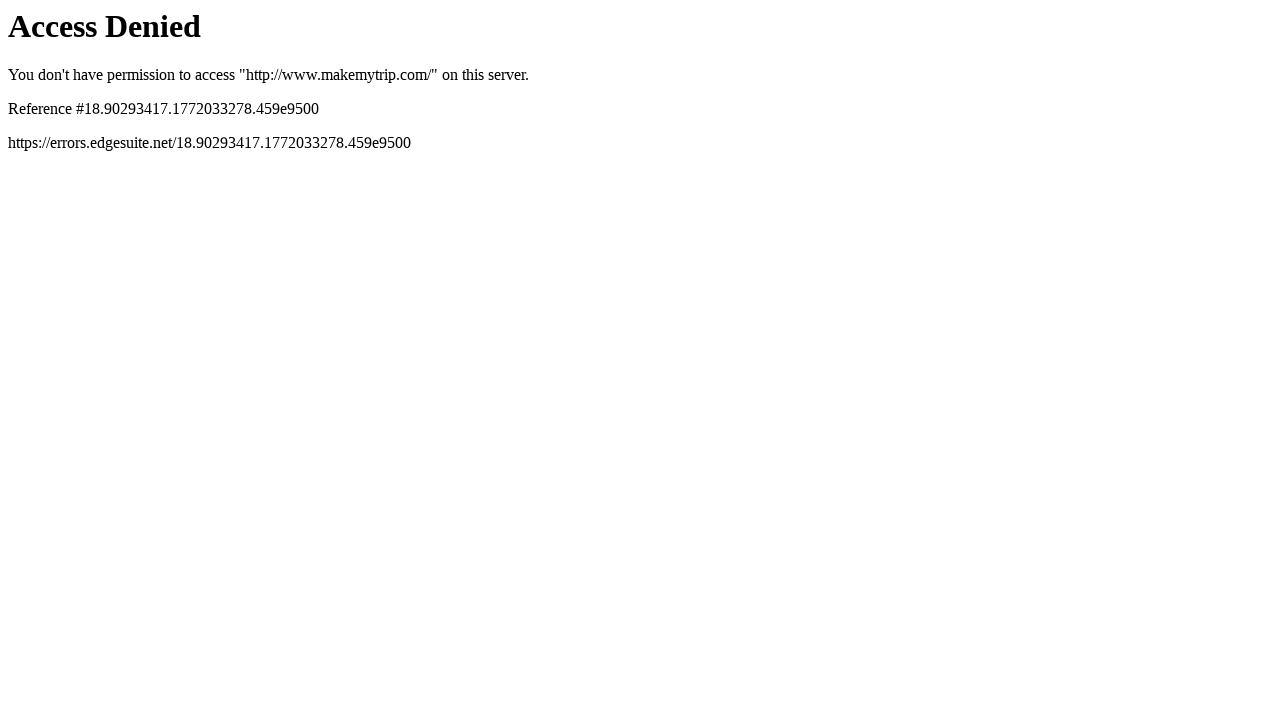

Refreshed the current page
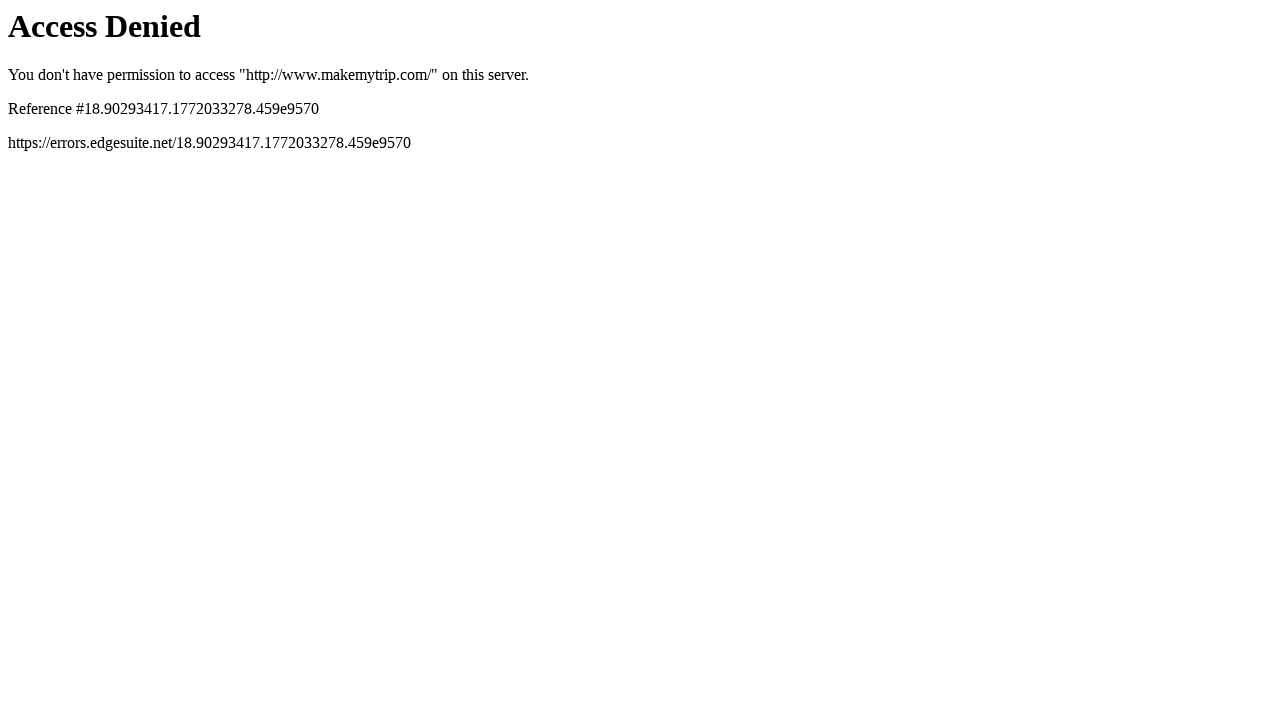

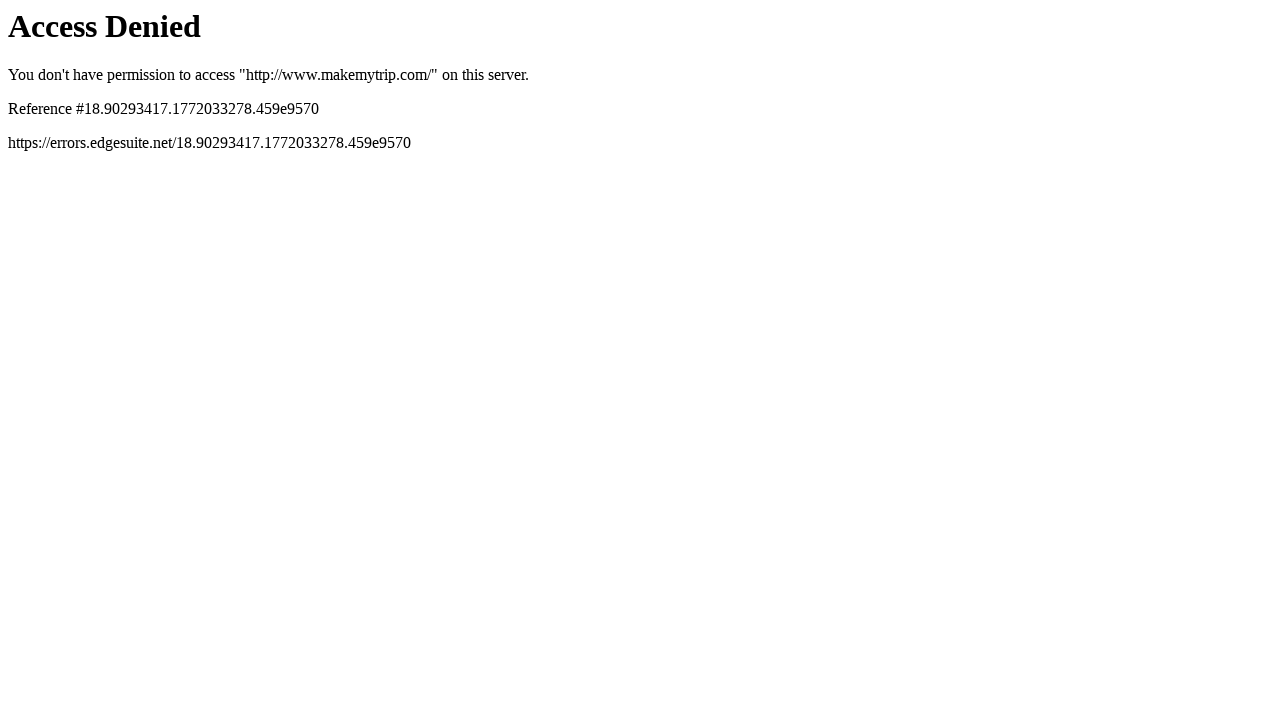